Navigates to Flipkart website and verifies the page loads by checking the title and URL are accessible.

Starting URL: https://www.flipkart.com

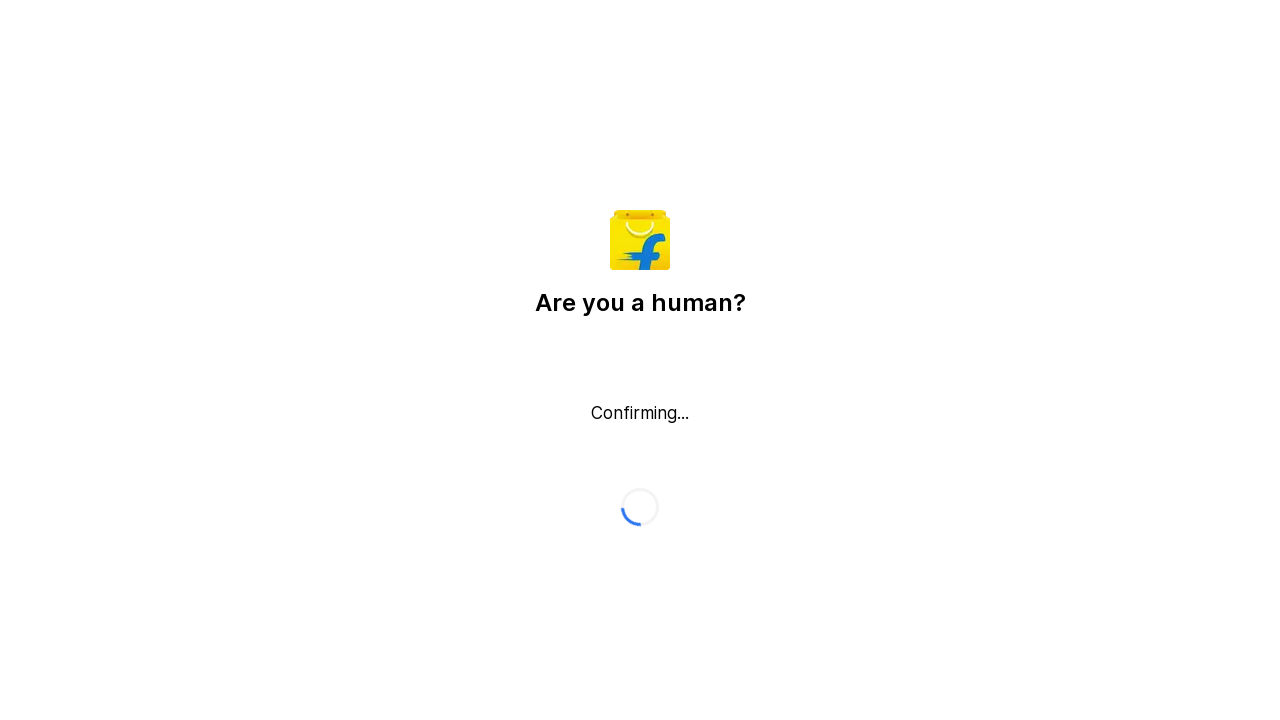

Waited for page to reach domcontentloaded state
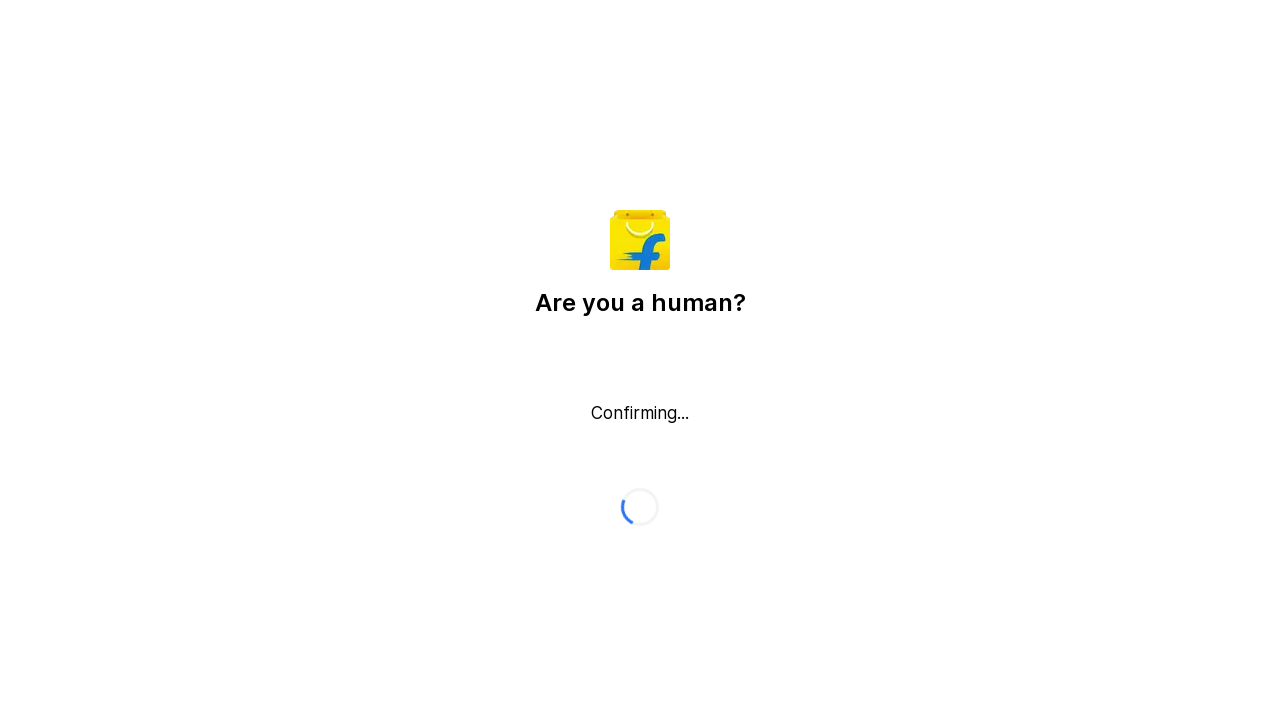

Retrieved page title: 'Flipkart reCAPTCHA'
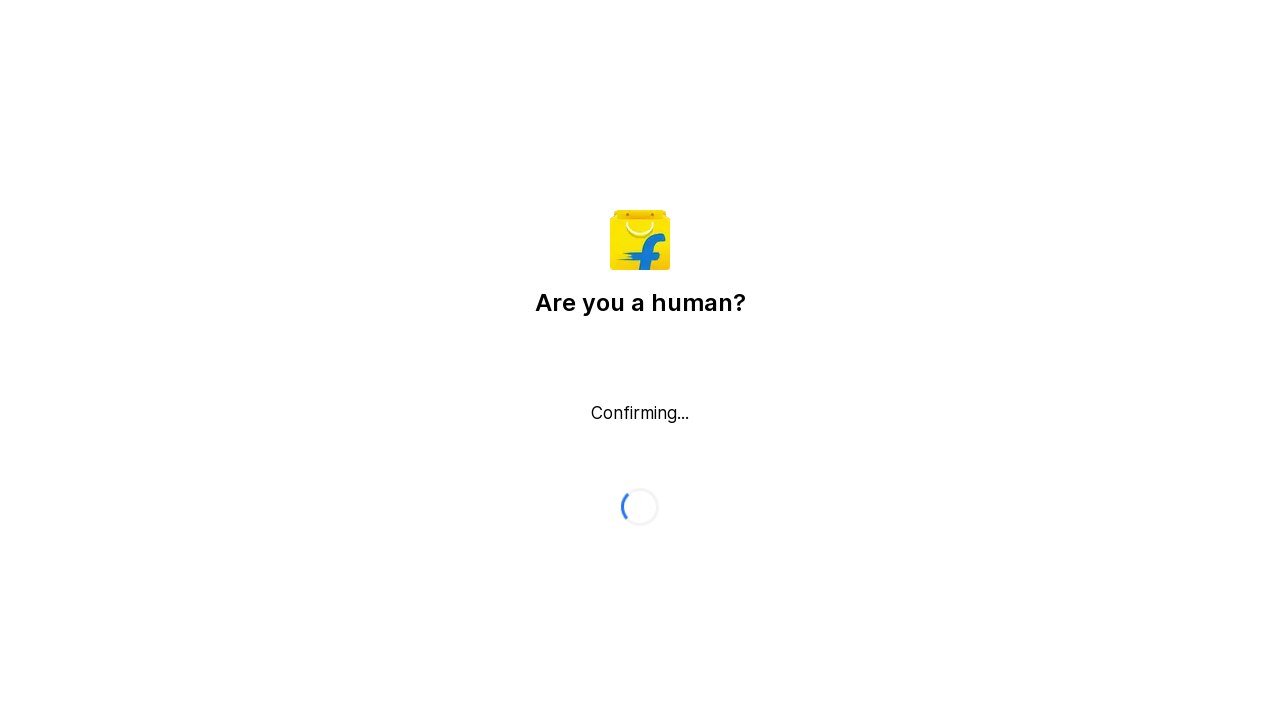

Verified that page title is not empty
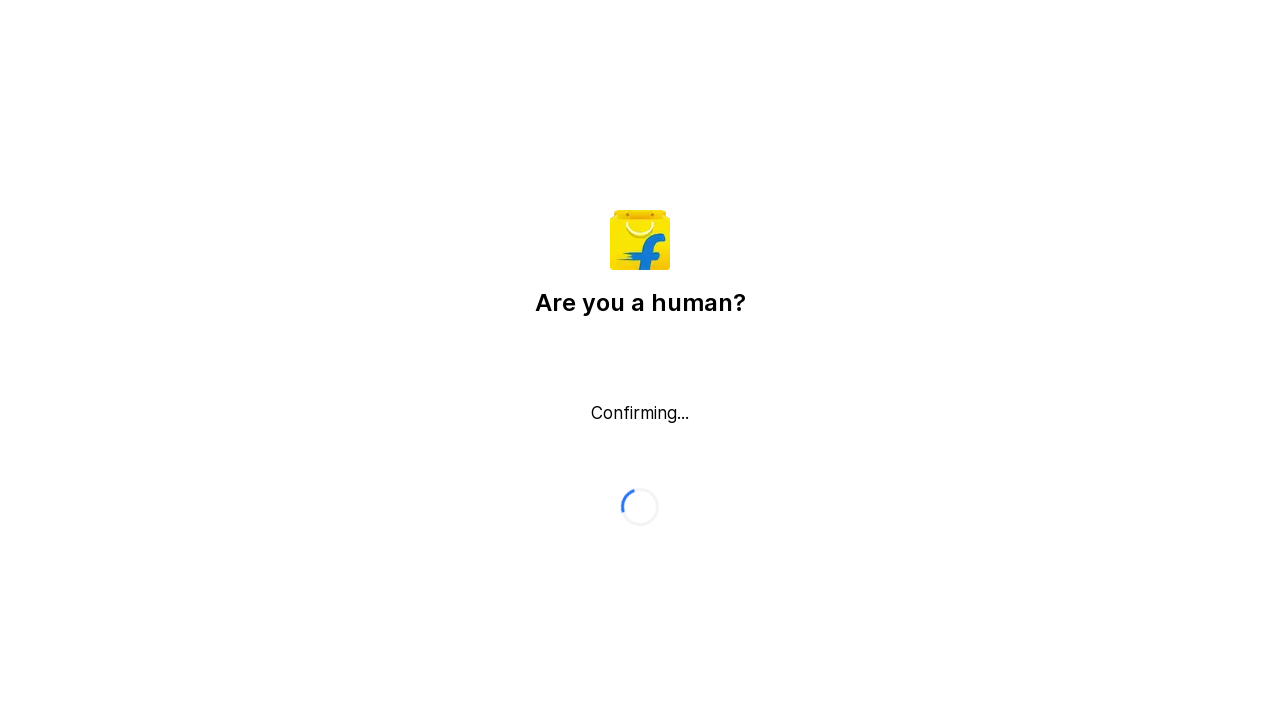

Retrieved current URL: 'https://www.flipkart.com/'
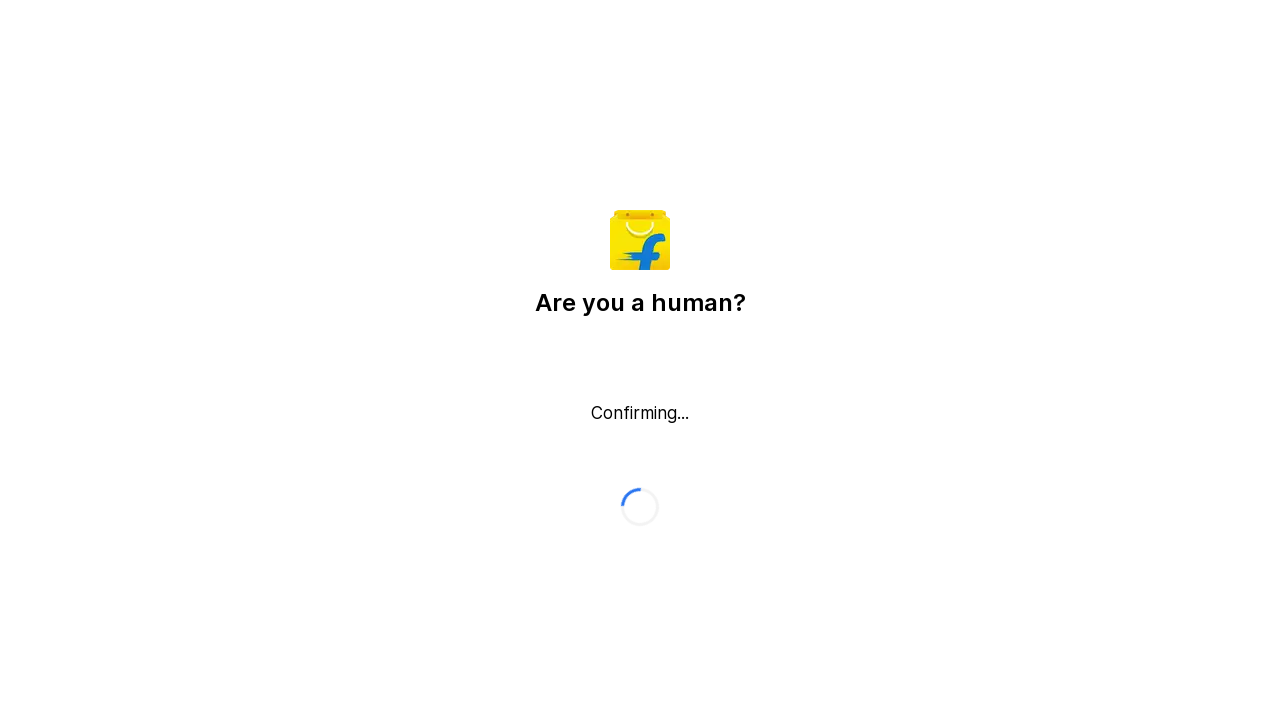

Verified that current URL contains 'flipkart'
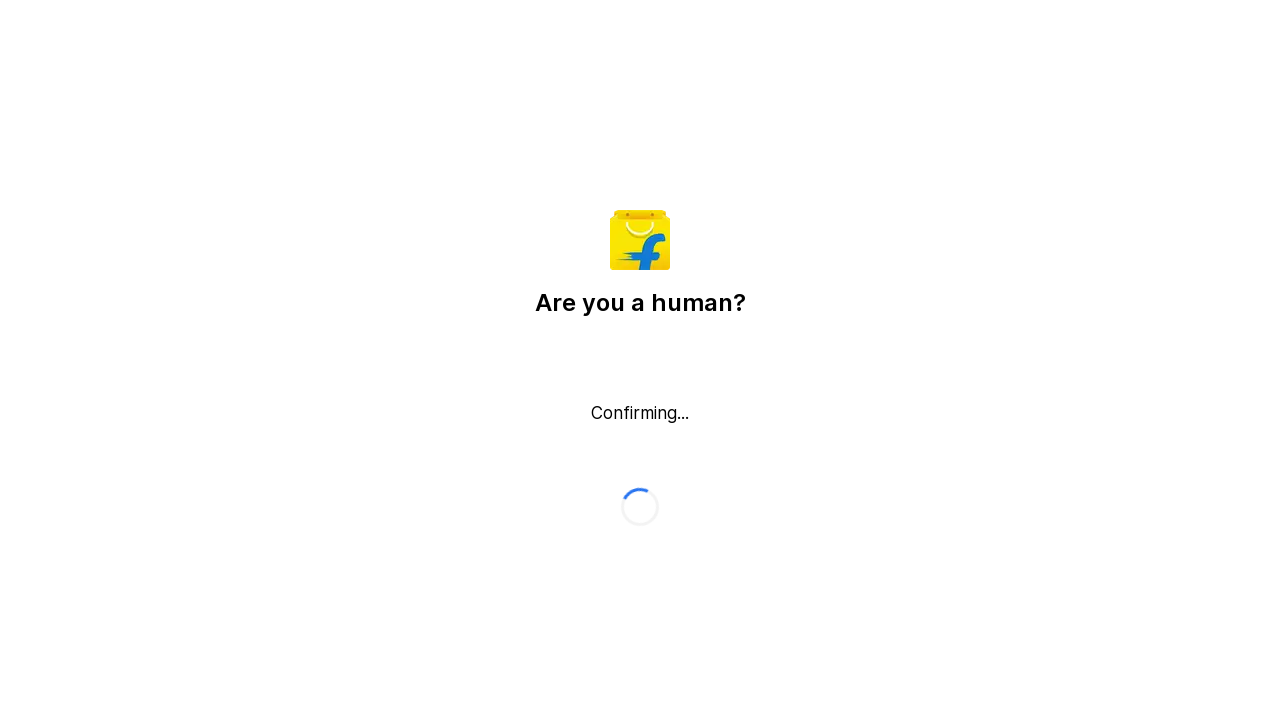

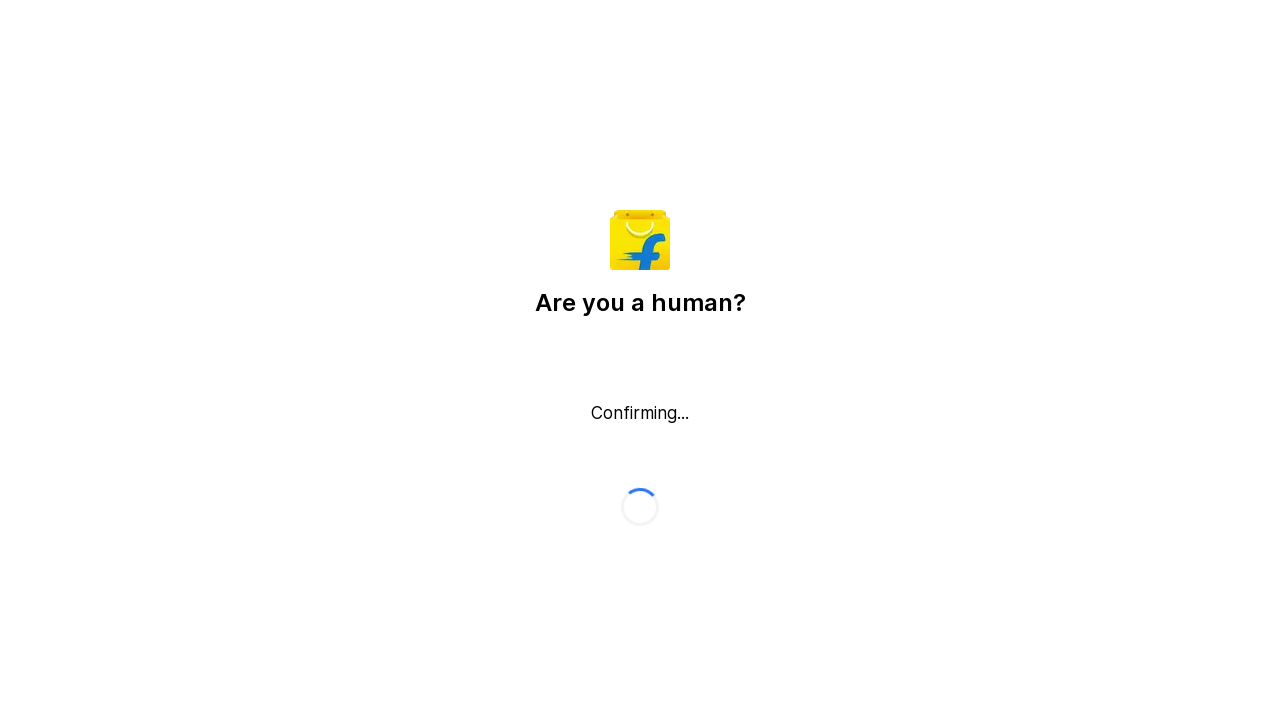